Tests cart operations including adding multiple books, removing items, undoing removal, updating quantities, and applying coupon code

Starting URL: https://practice.automationtesting.in/

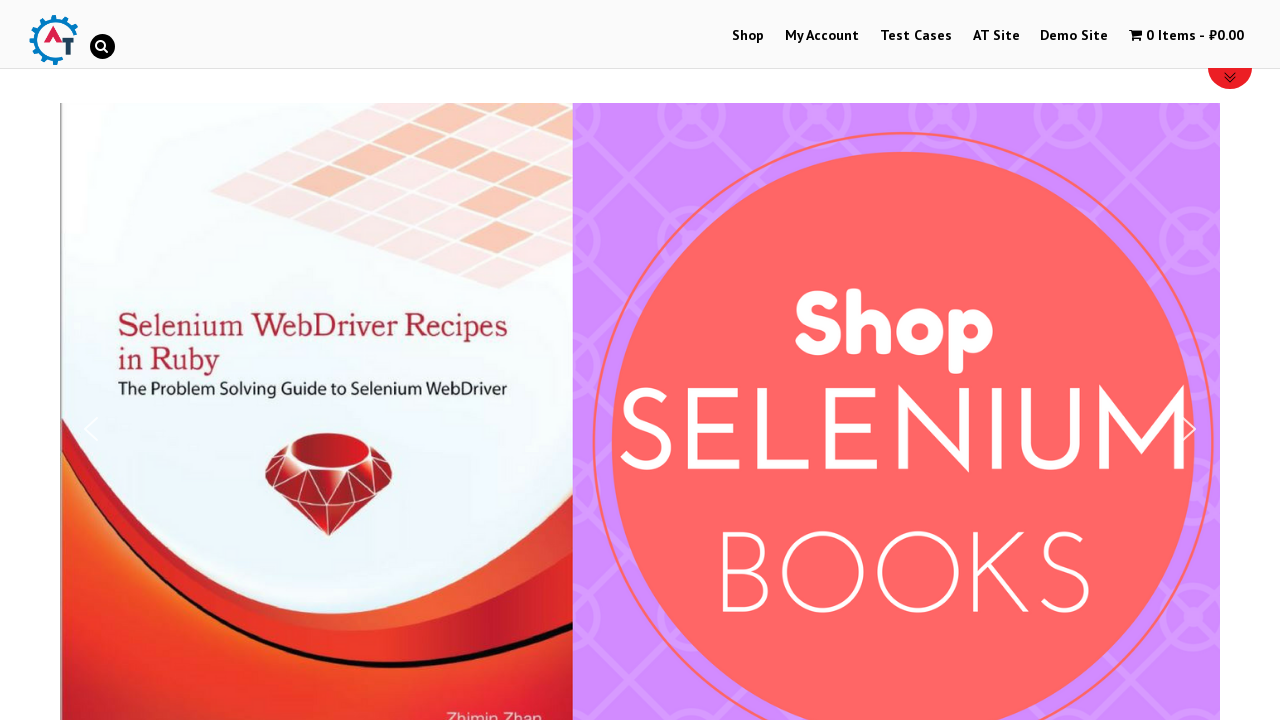

Clicked on Shop tab at (748, 36) on #menu-item-40
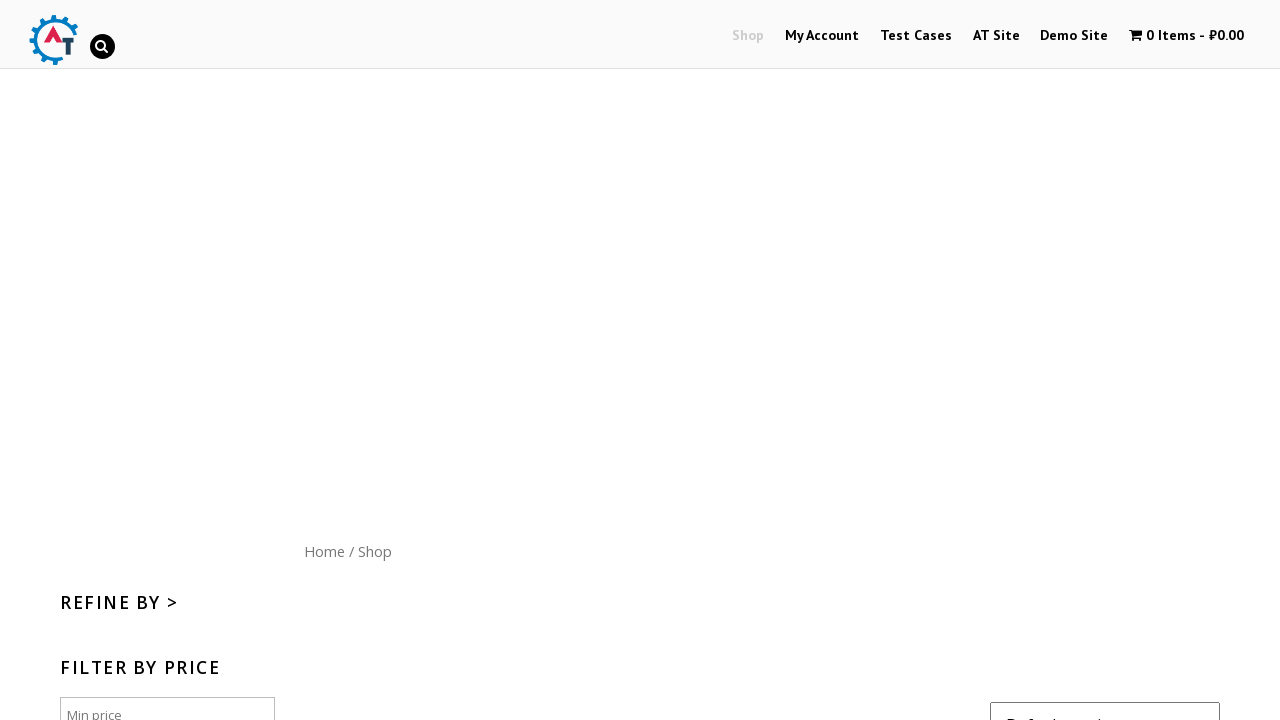

Scrolled down 300 pixels
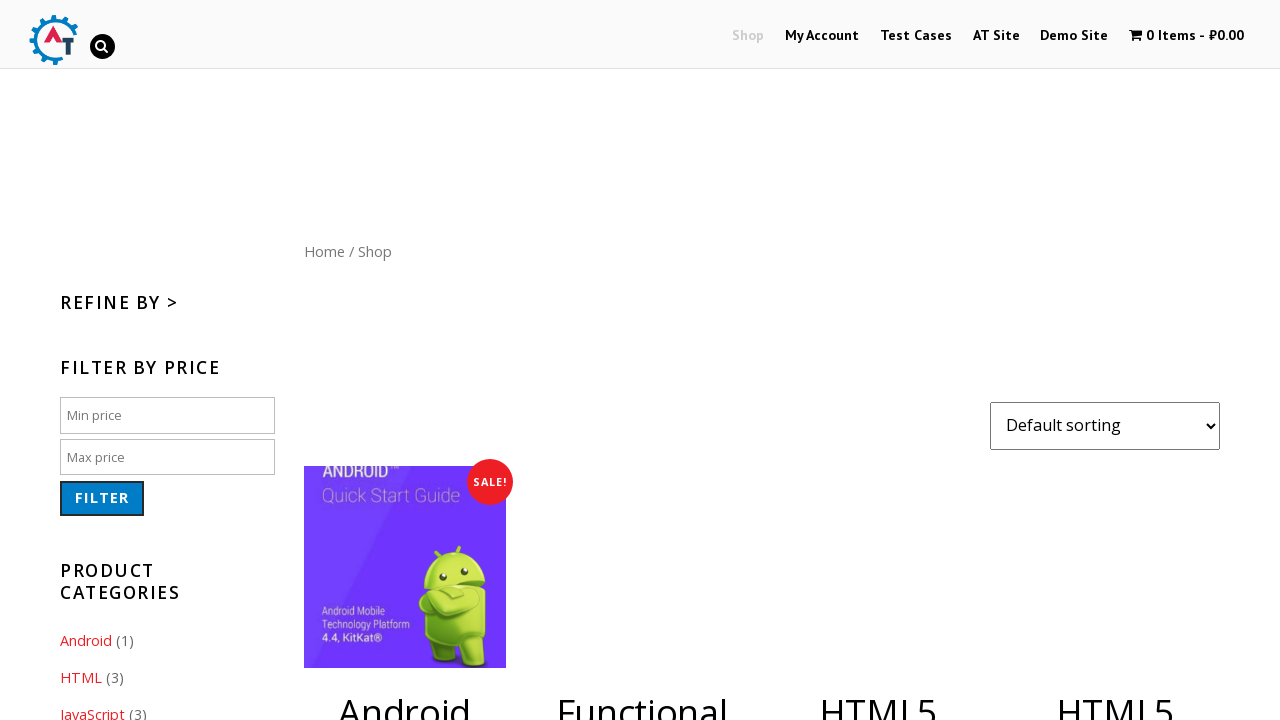

Clicked 'Add to cart' for HTML5 WebApp Development book at (1115, 361) on [data-product_id="182"]
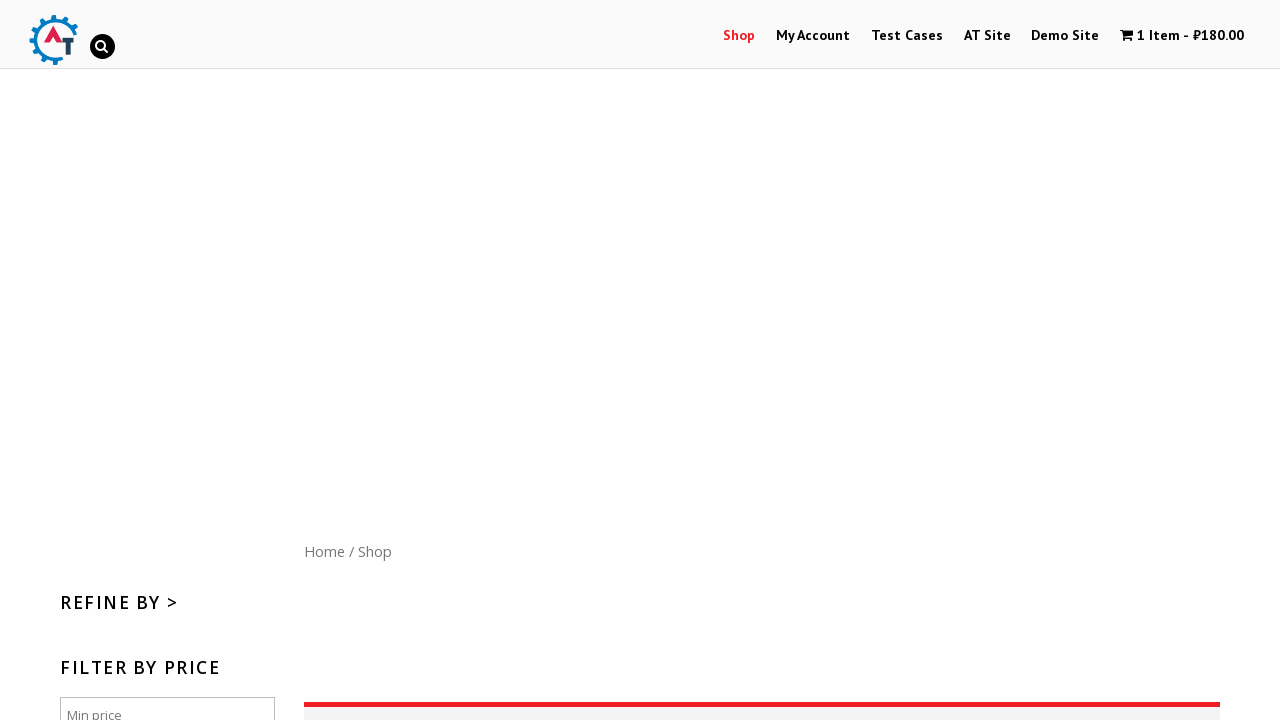

Waited 30 seconds for first book to be added to cart
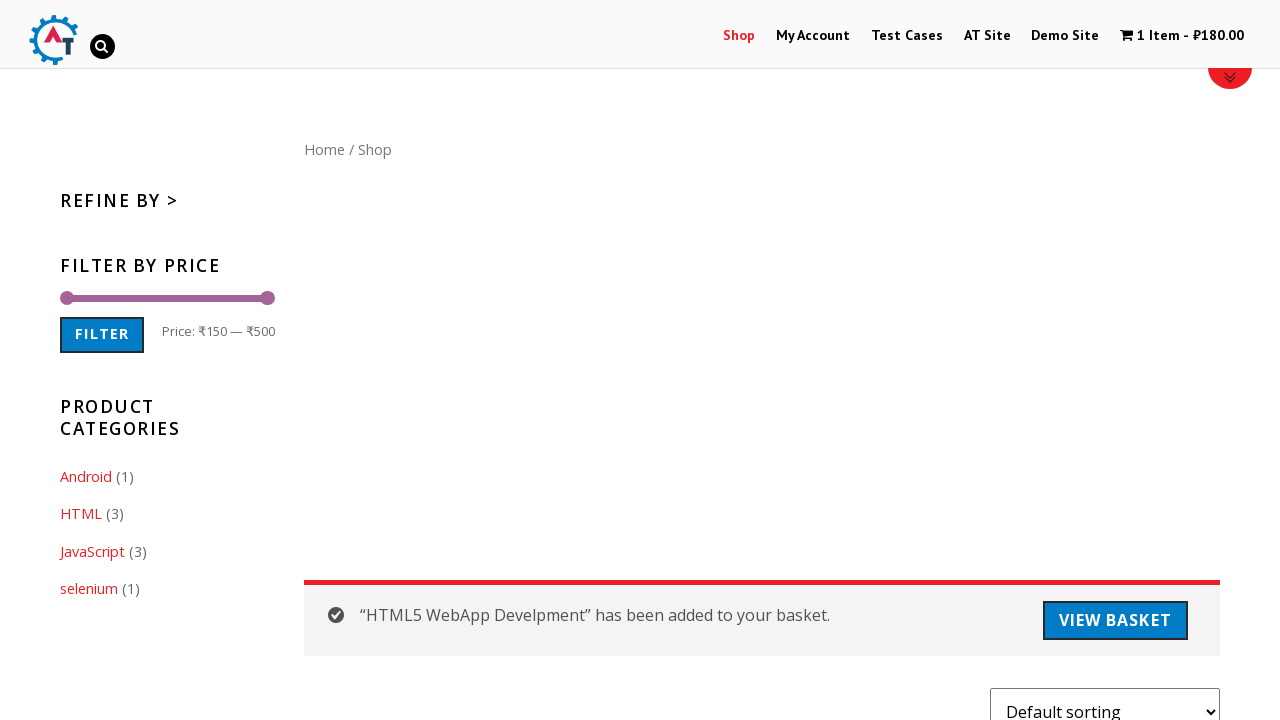

Clicked 'Add to cart' for JS Data Structures and Algorithm book at (878, 361) on [data-product_id="180"]
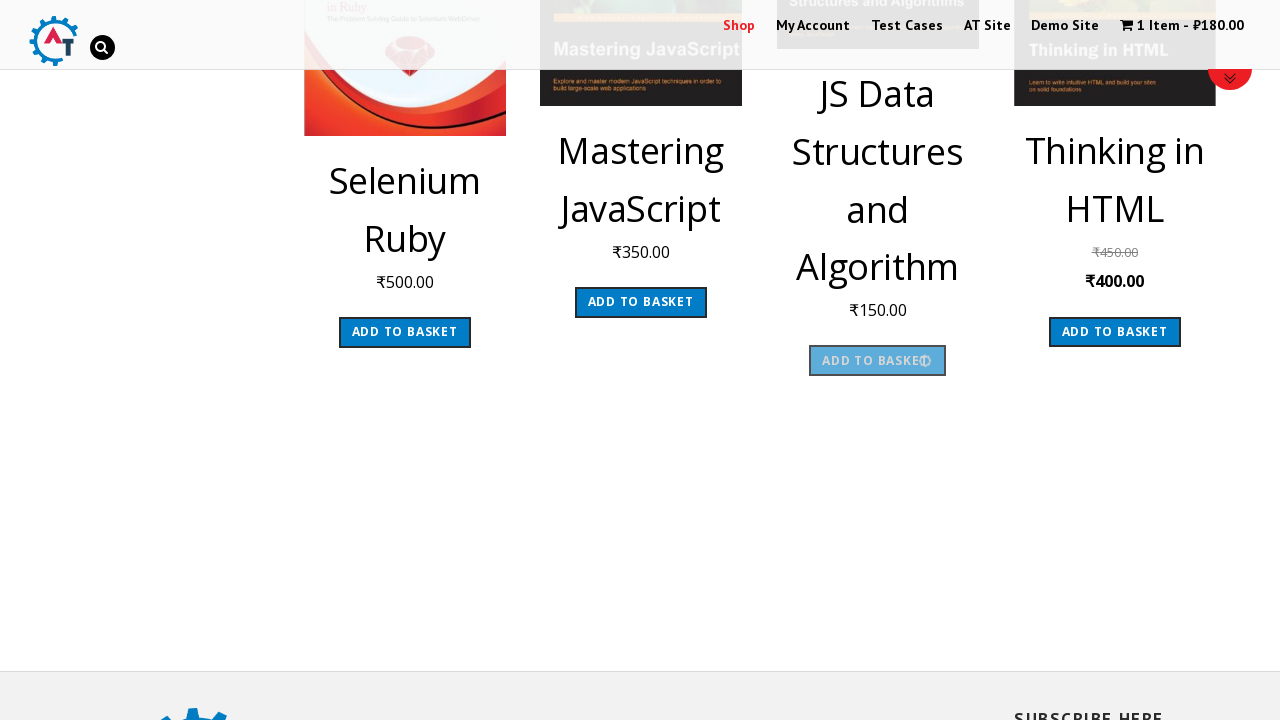

Waited 30 seconds for second book to be added to cart
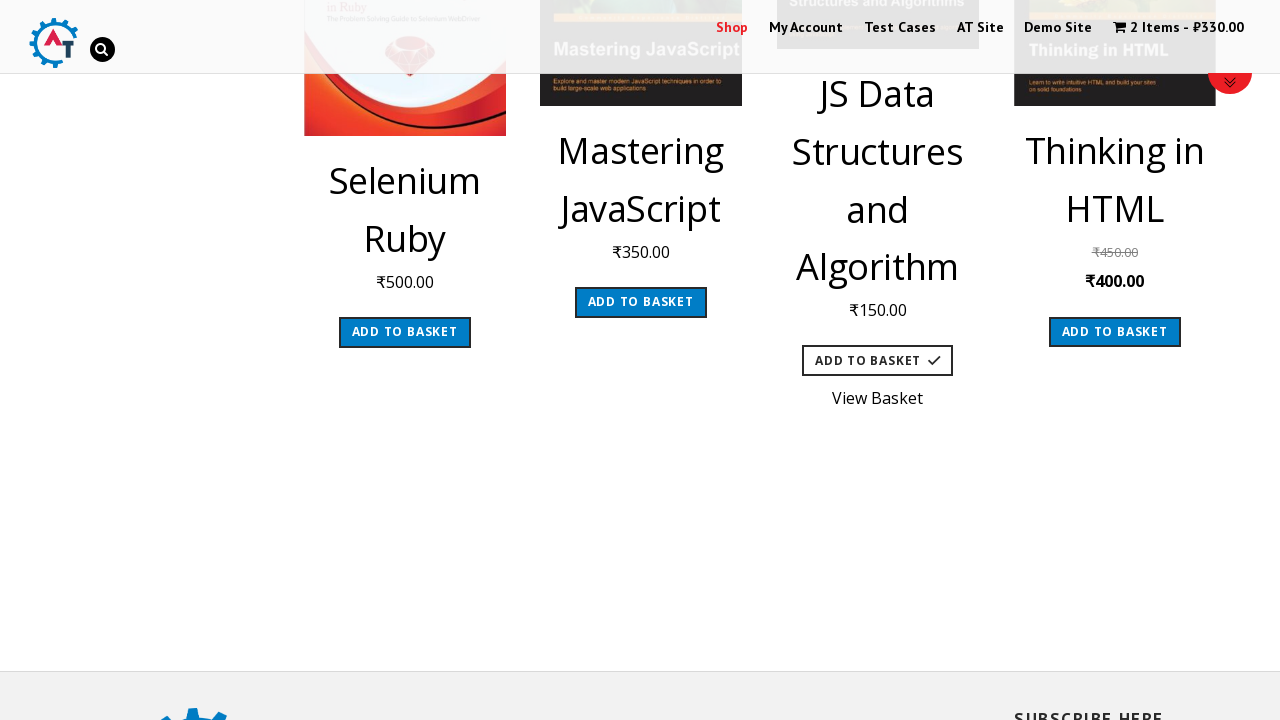

Navigated to basket page at (1178, 28) on [href="https://practice.automationtesting.in/basket/"]
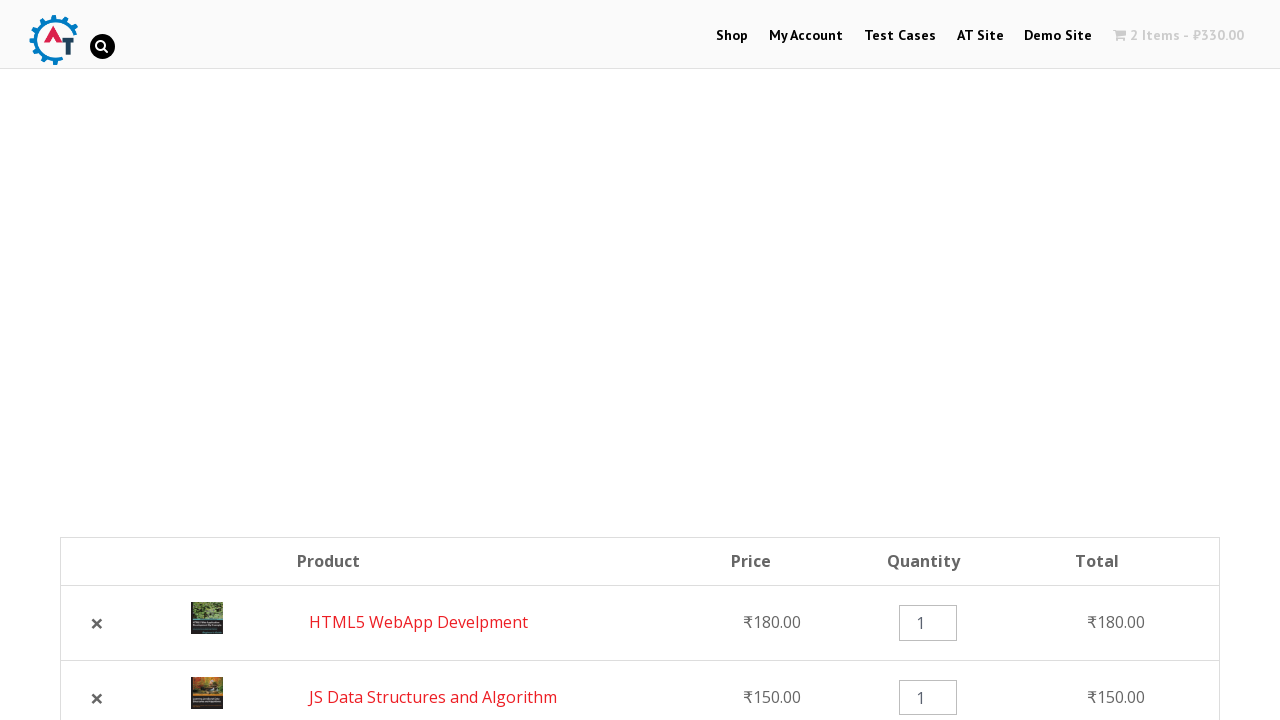

Waited 10 seconds before deleting item
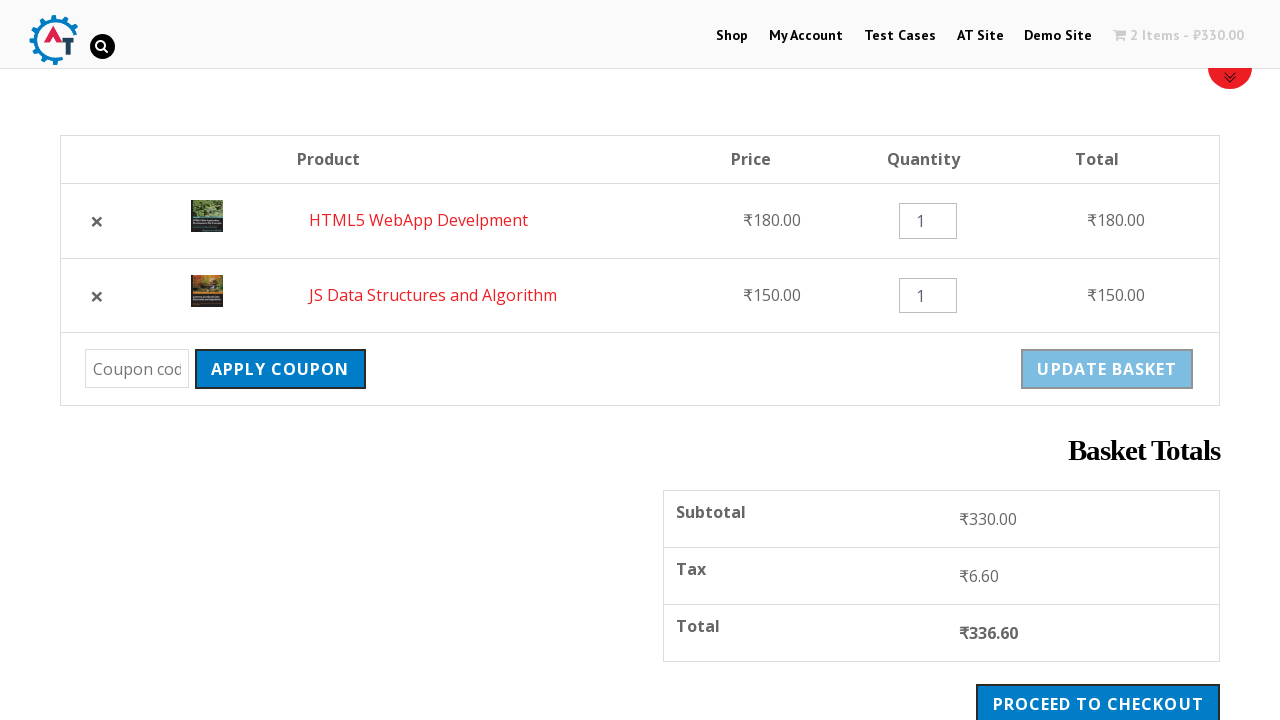

Removed HTML5 WebApp Development book from cart at (97, 221) on [data-product_id="182"]
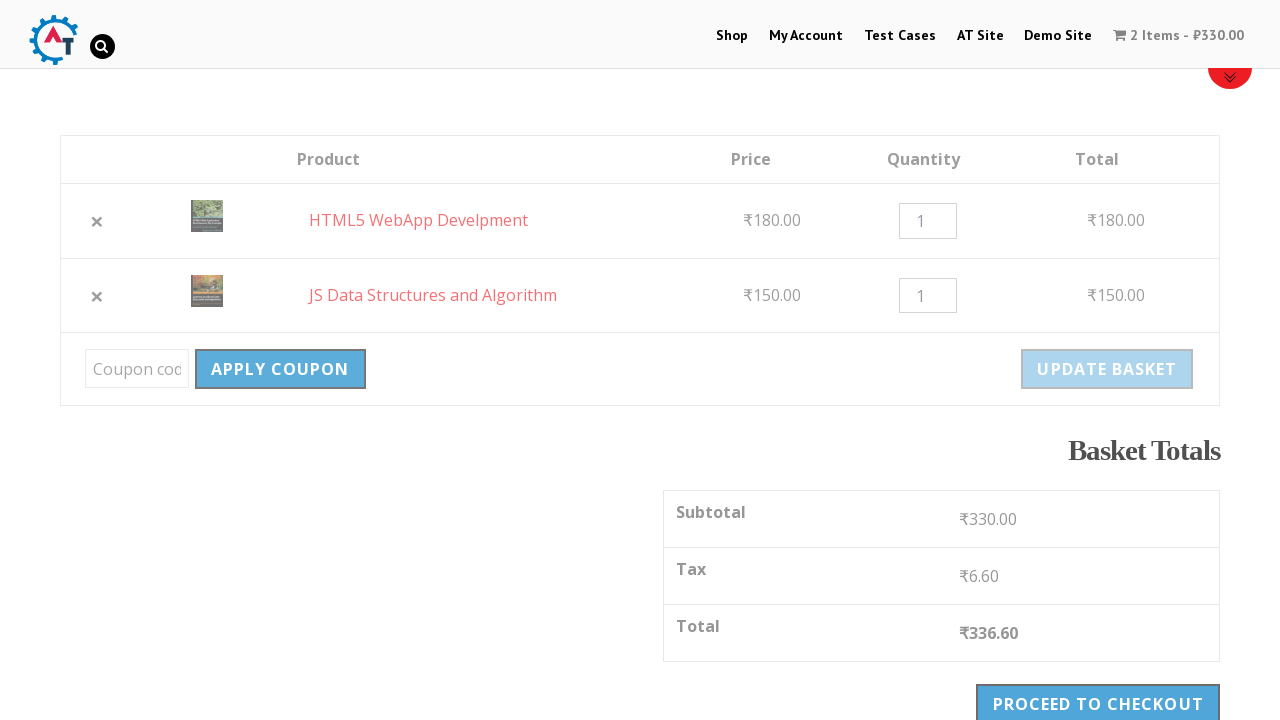

Clicked Undo to restore deleted HTML5 WebApp Development book at (436, 170) on div.woocommerce-message > a
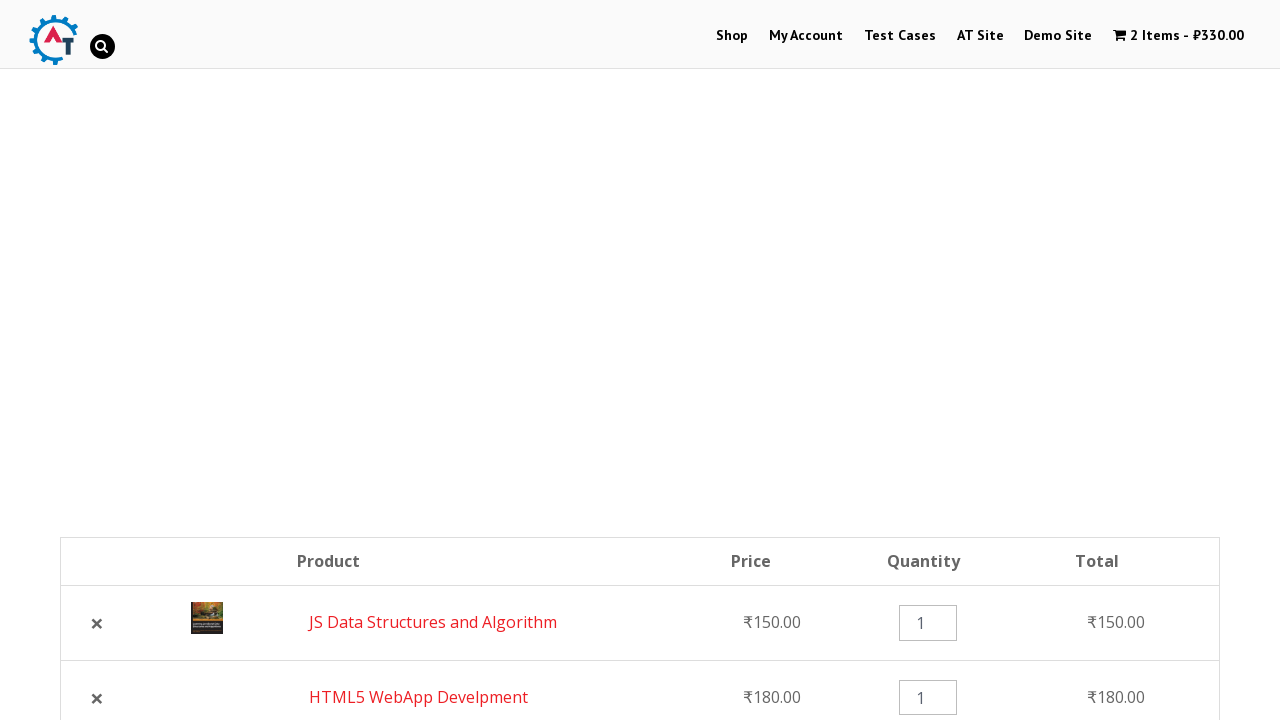

Cleared product quantity field on td.product-quantity > div > input
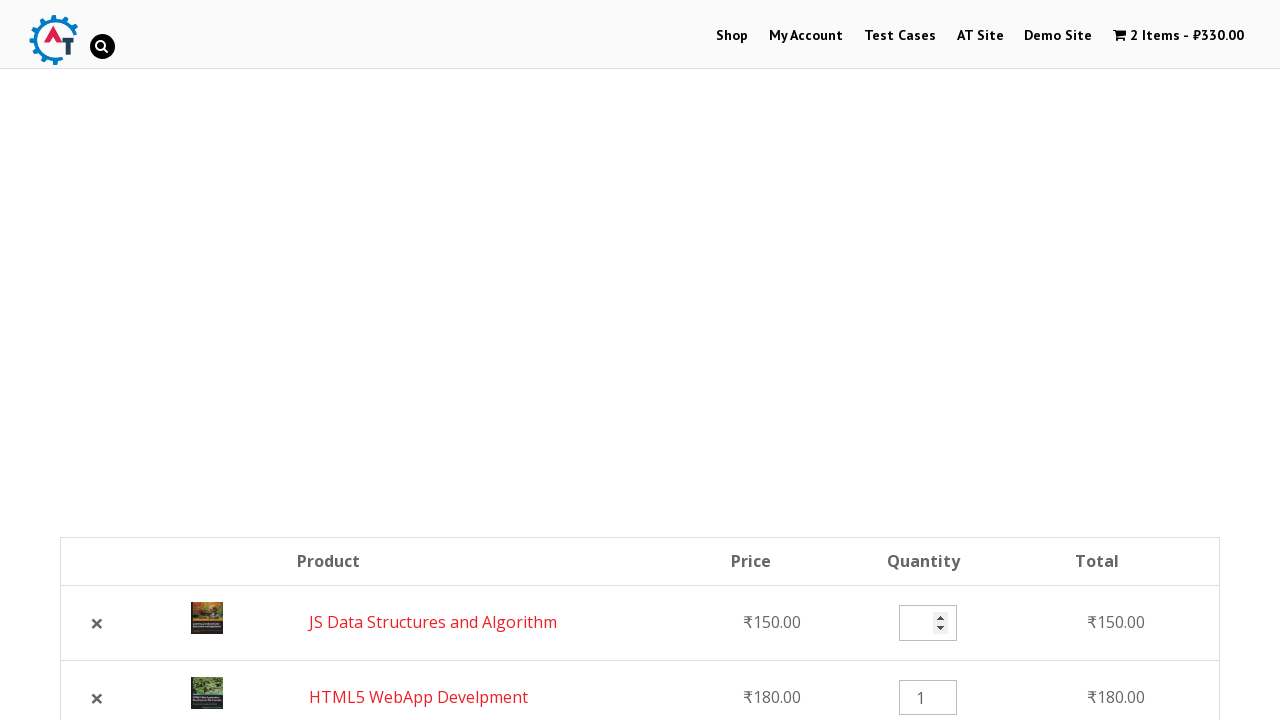

Updated product quantity to 3 on td.product-quantity > div > input
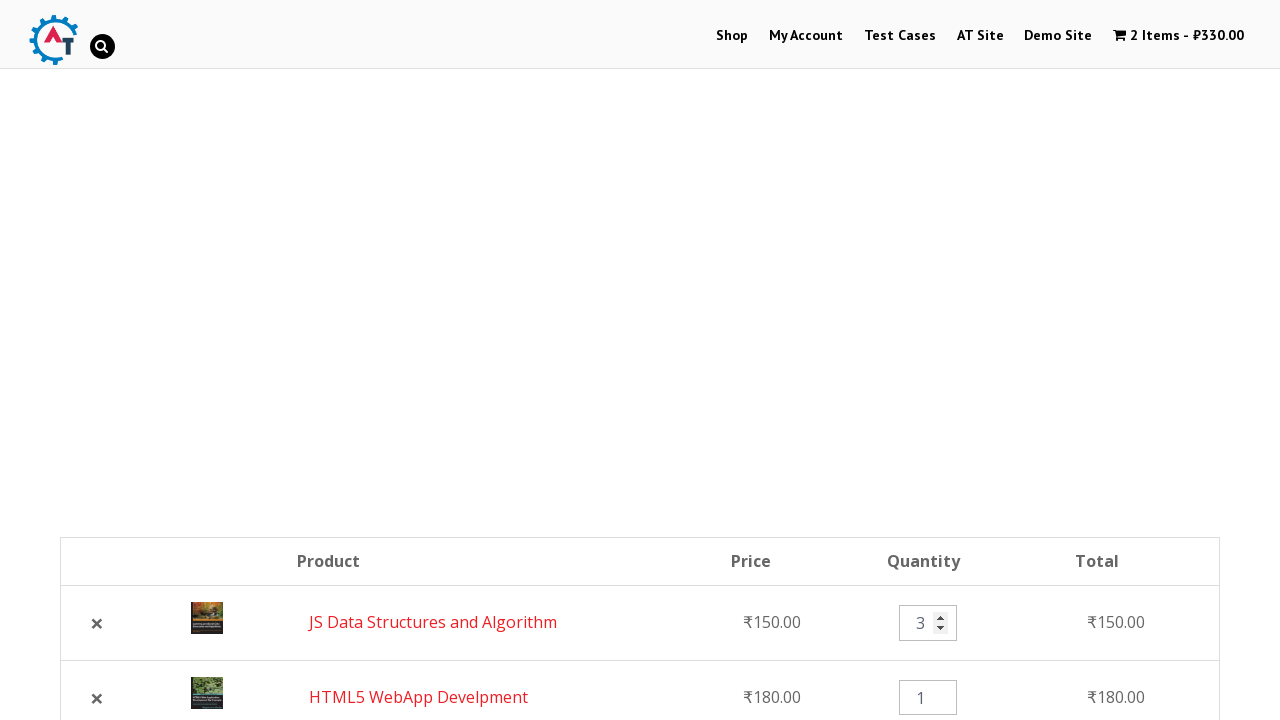

Clicked 'Update Basket' button at (1107, 360) on [value="Update Basket"]
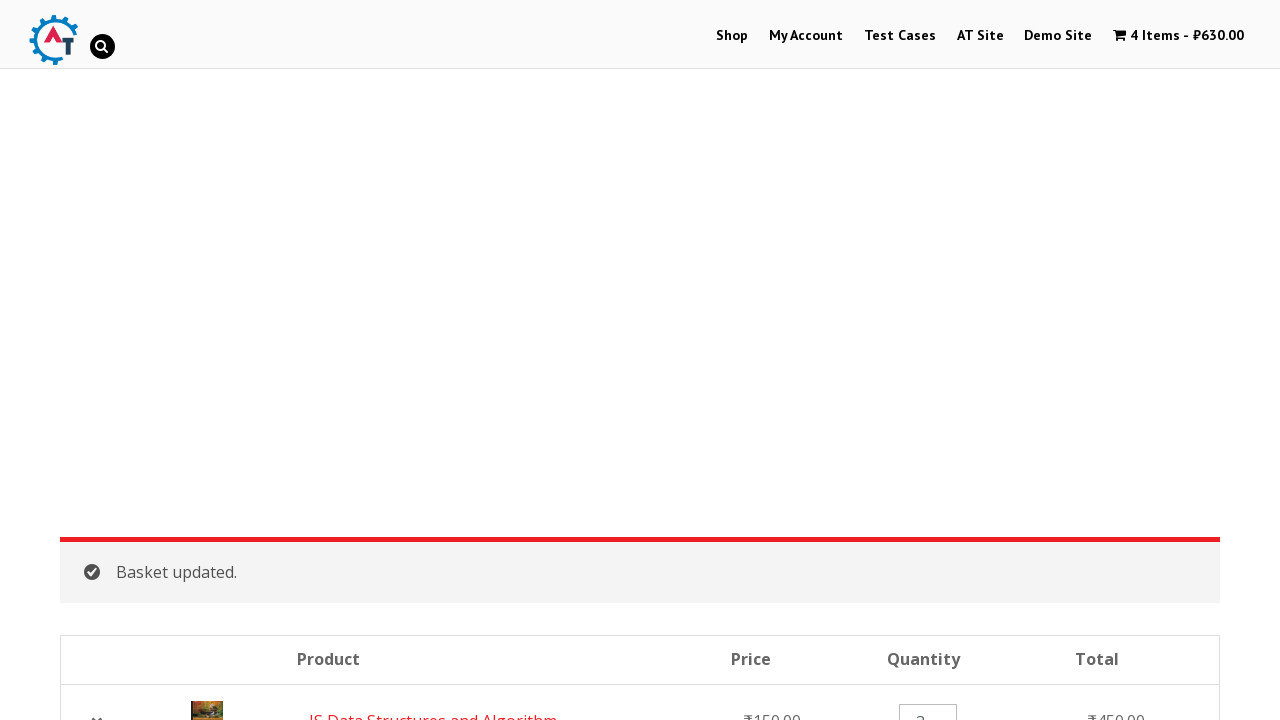

Waited 10 seconds for basket update to complete
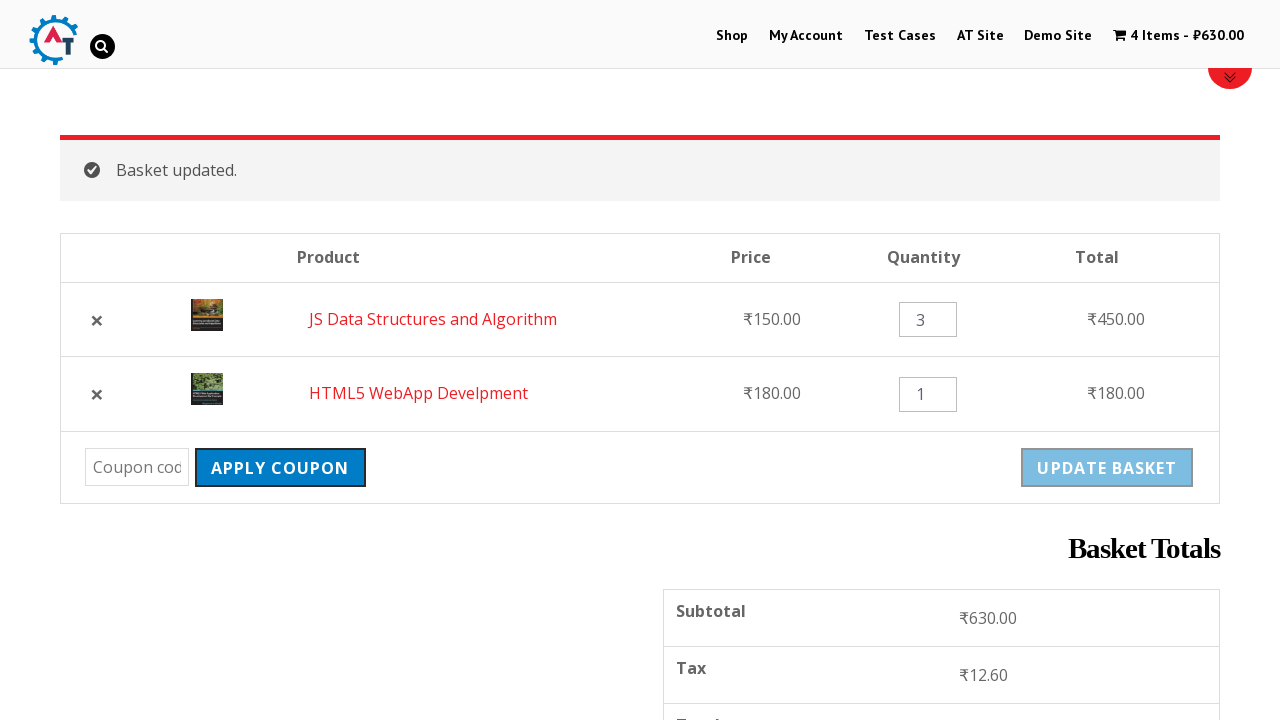

Clicked 'Apply Coupon' button without entering coupon code at (280, 468) on [value="Apply Coupon"]
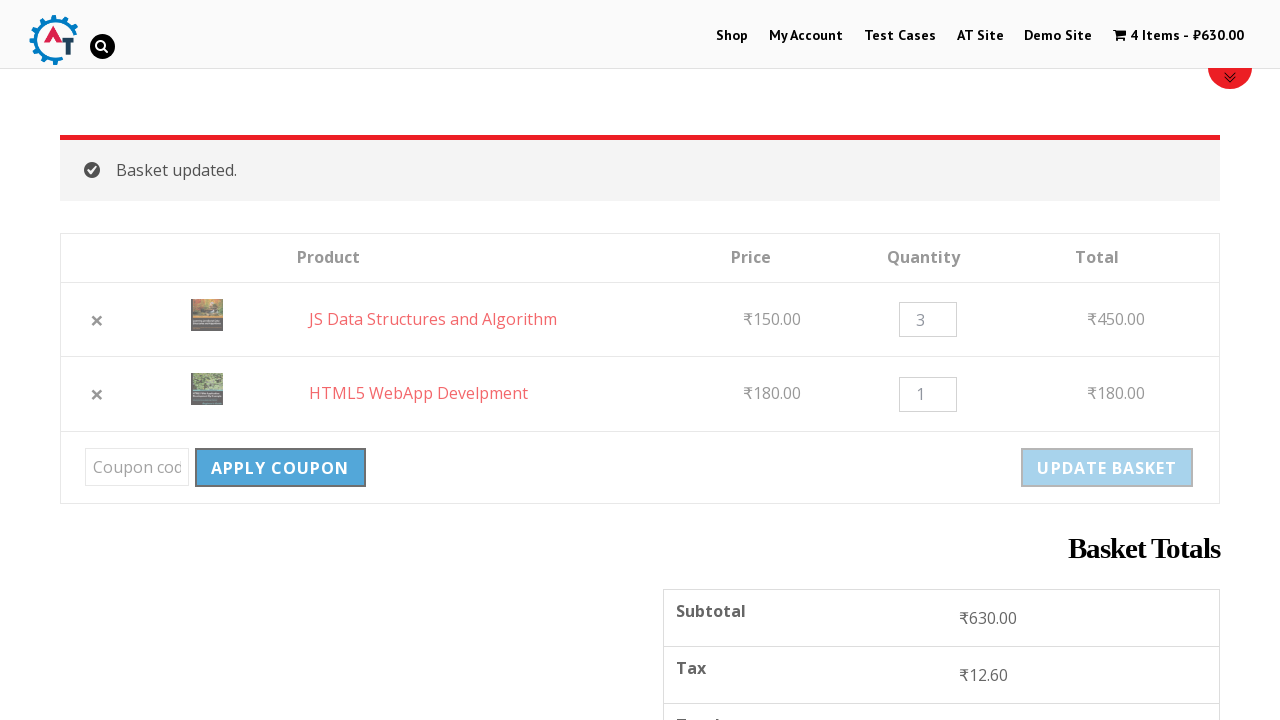

Error message about missing coupon code displayed
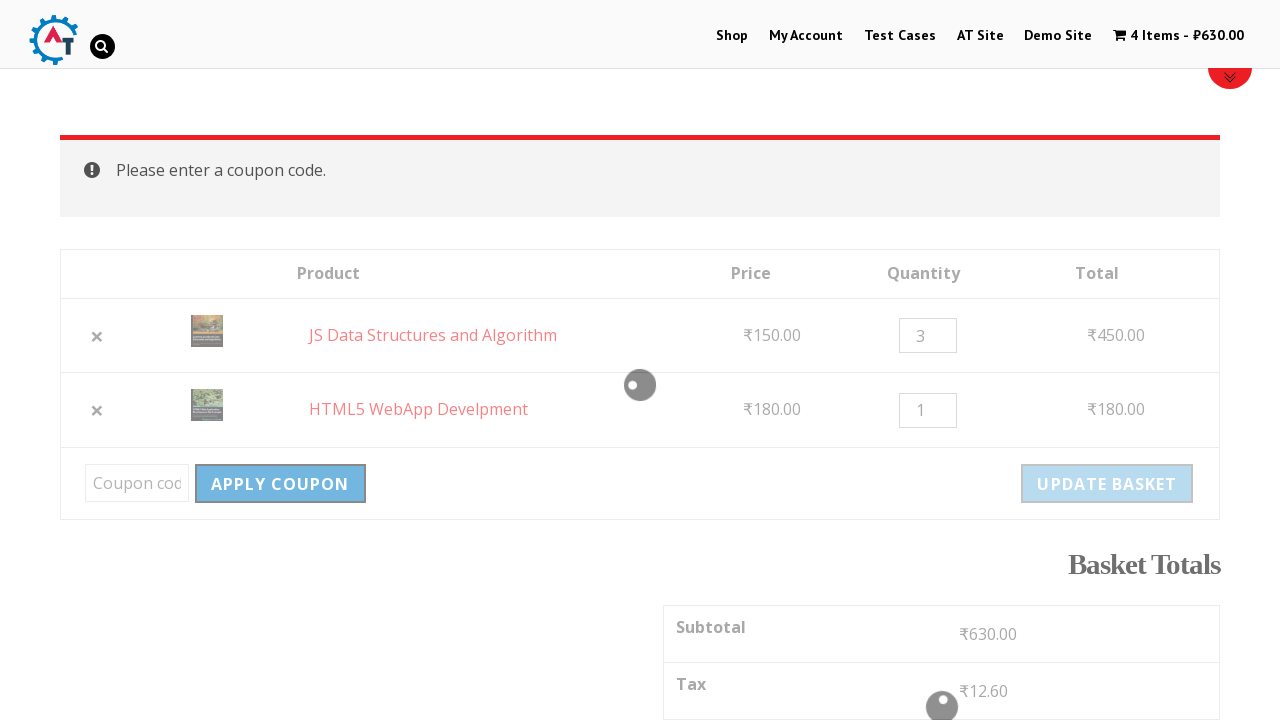

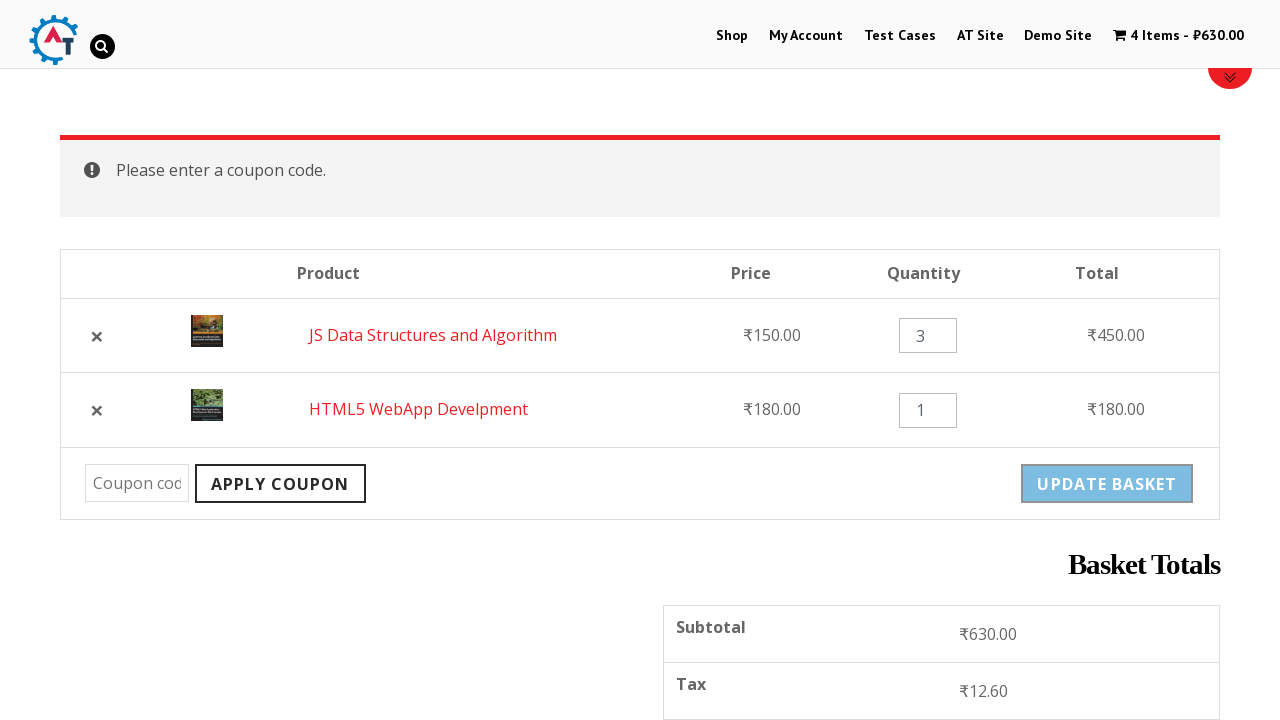